Navigates to a practice automation page, scrolls to a table element, and verifies table structure by checking row and column counts and reading second row data

Starting URL: https://rahulshettyacademy.com/AutomationPractice

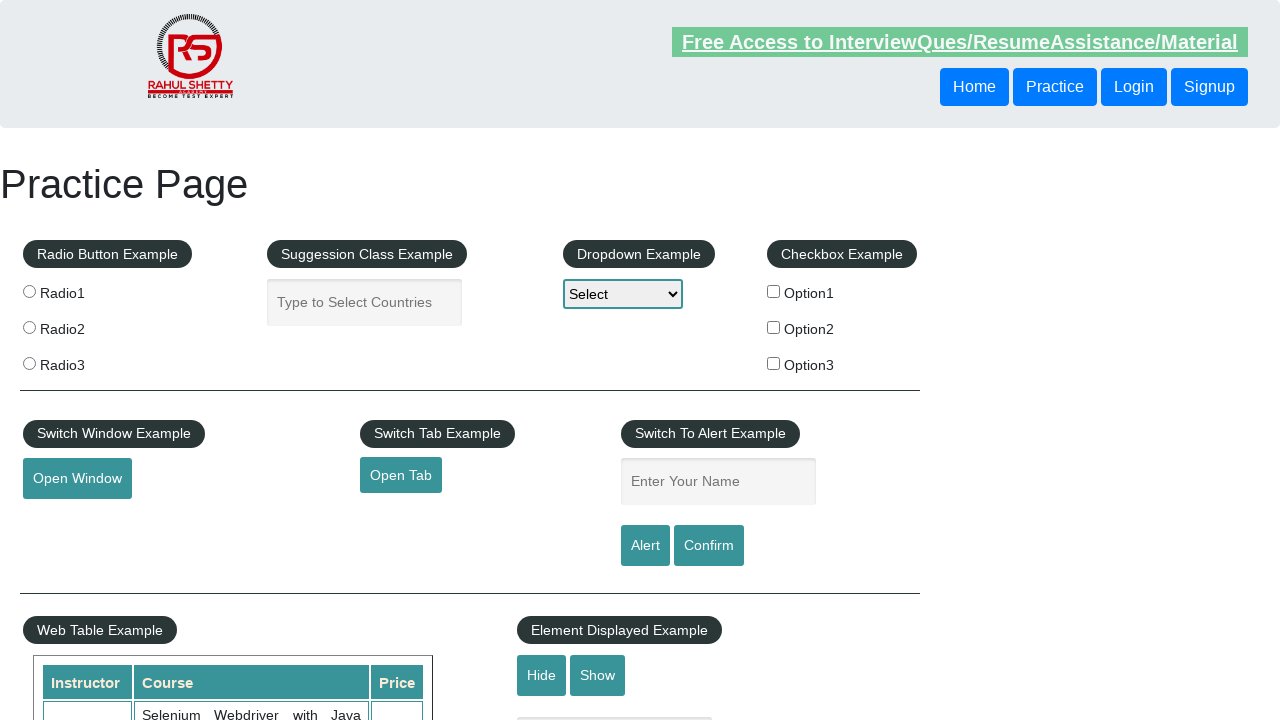

Scrolled down 500px to make table visible
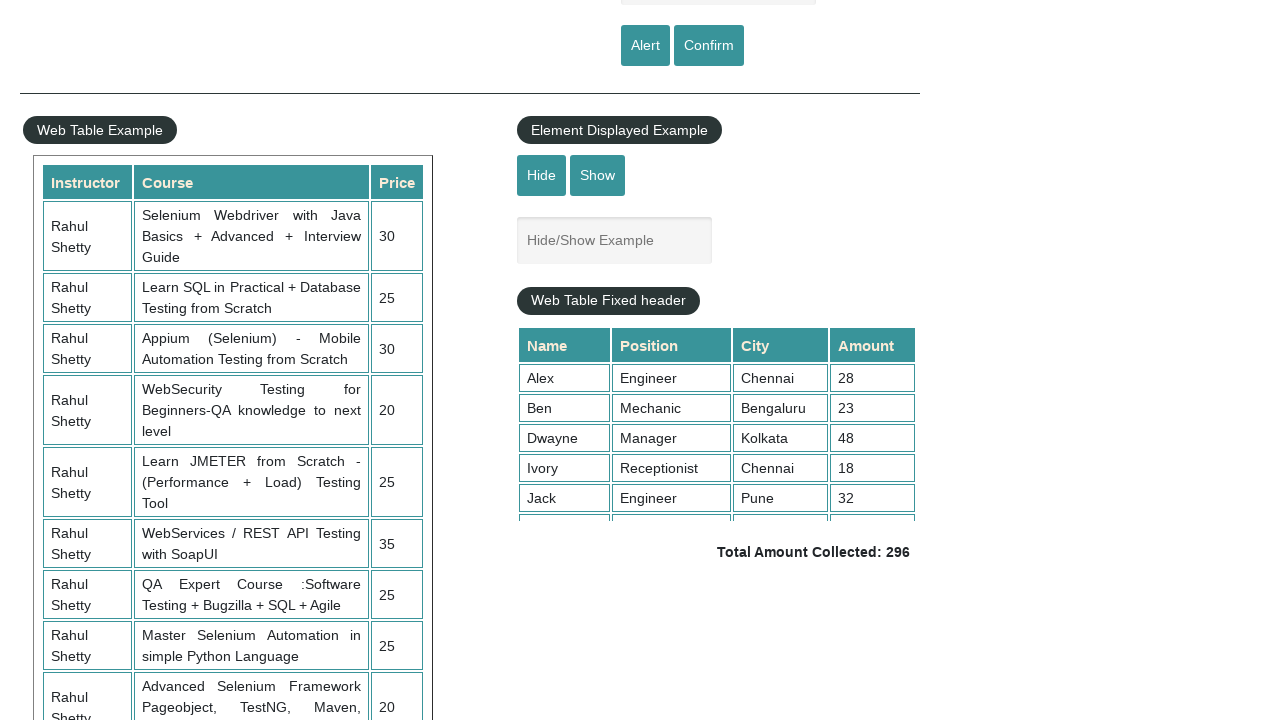

Table element with id 'product' is now visible
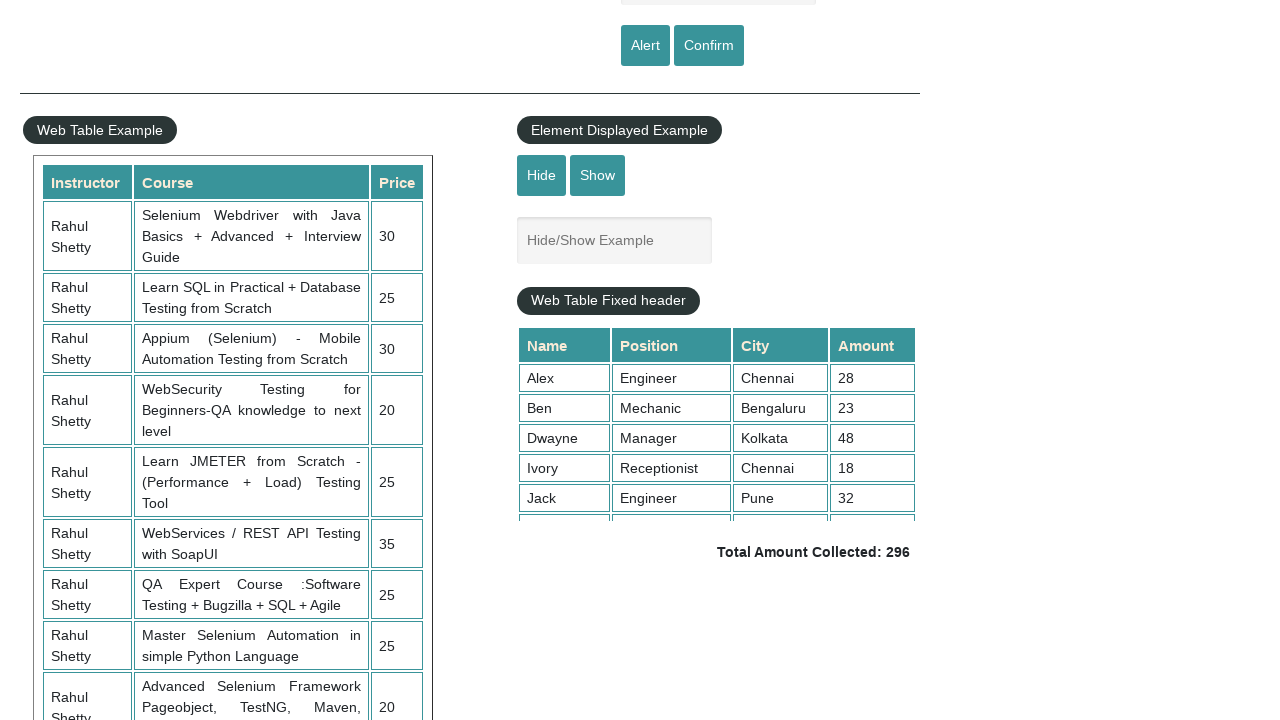

Located the product table element
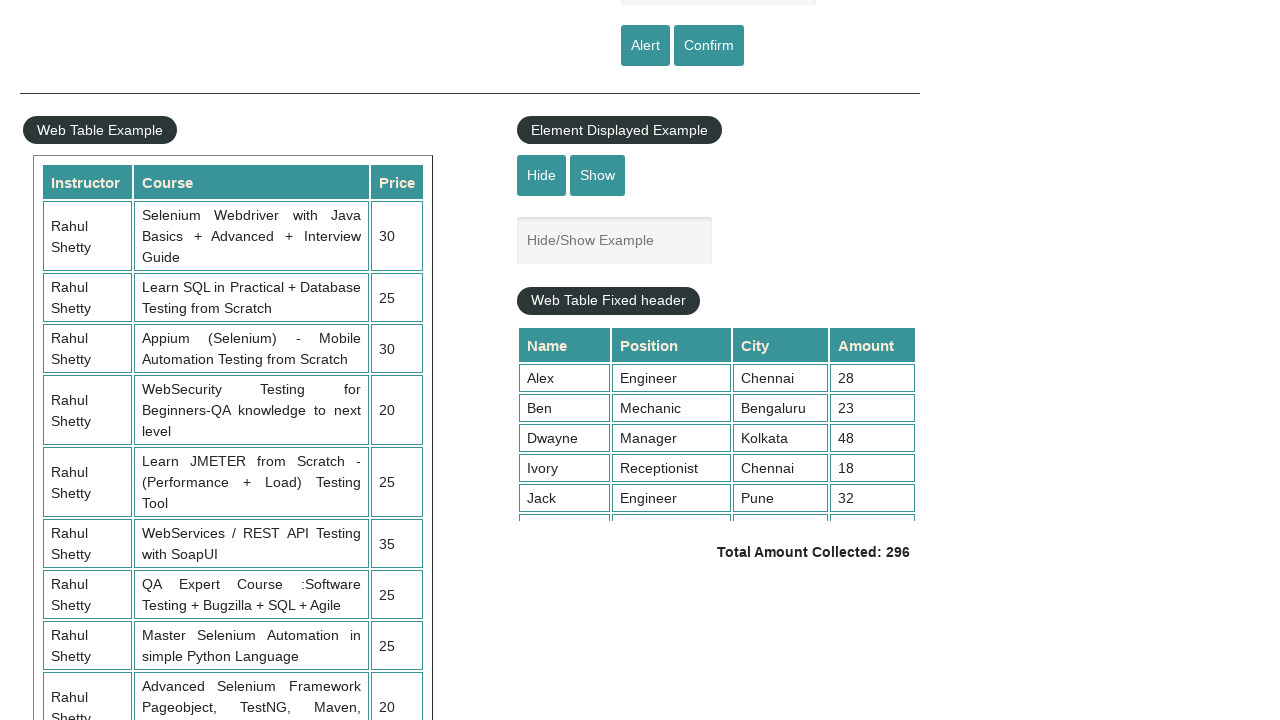

Verified table has 21 rows
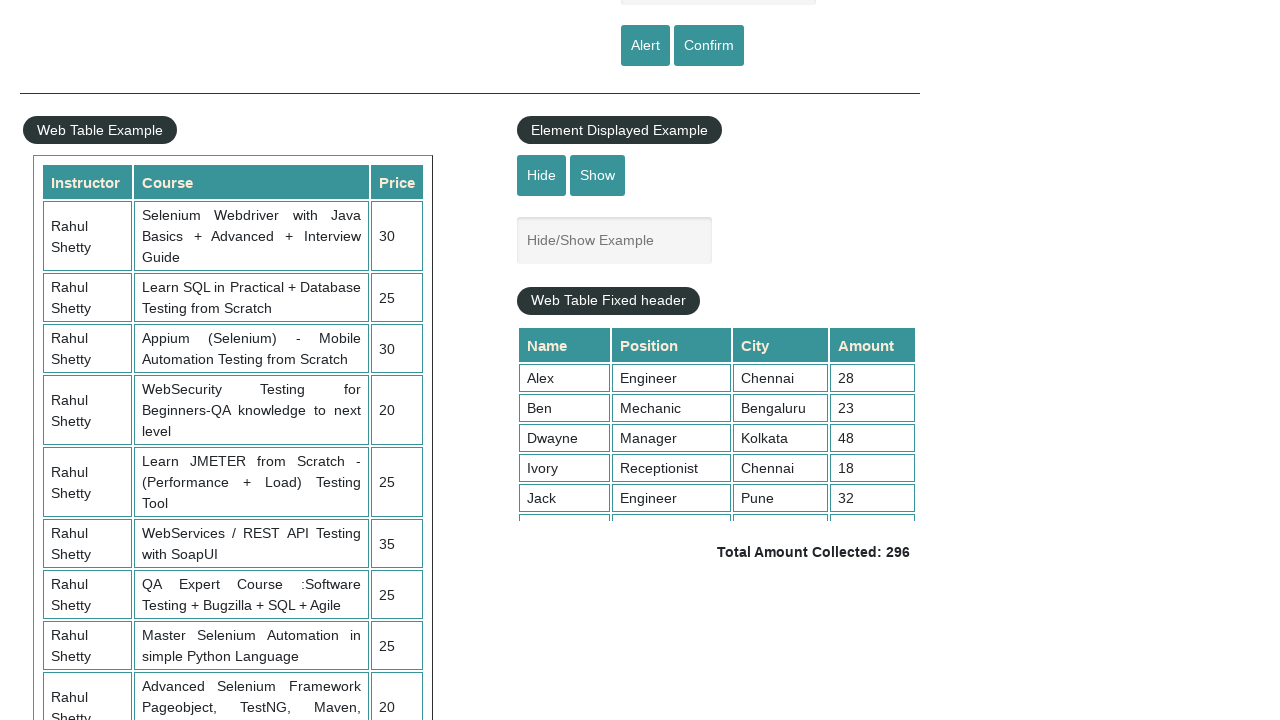

Verified first row has 3 column headers
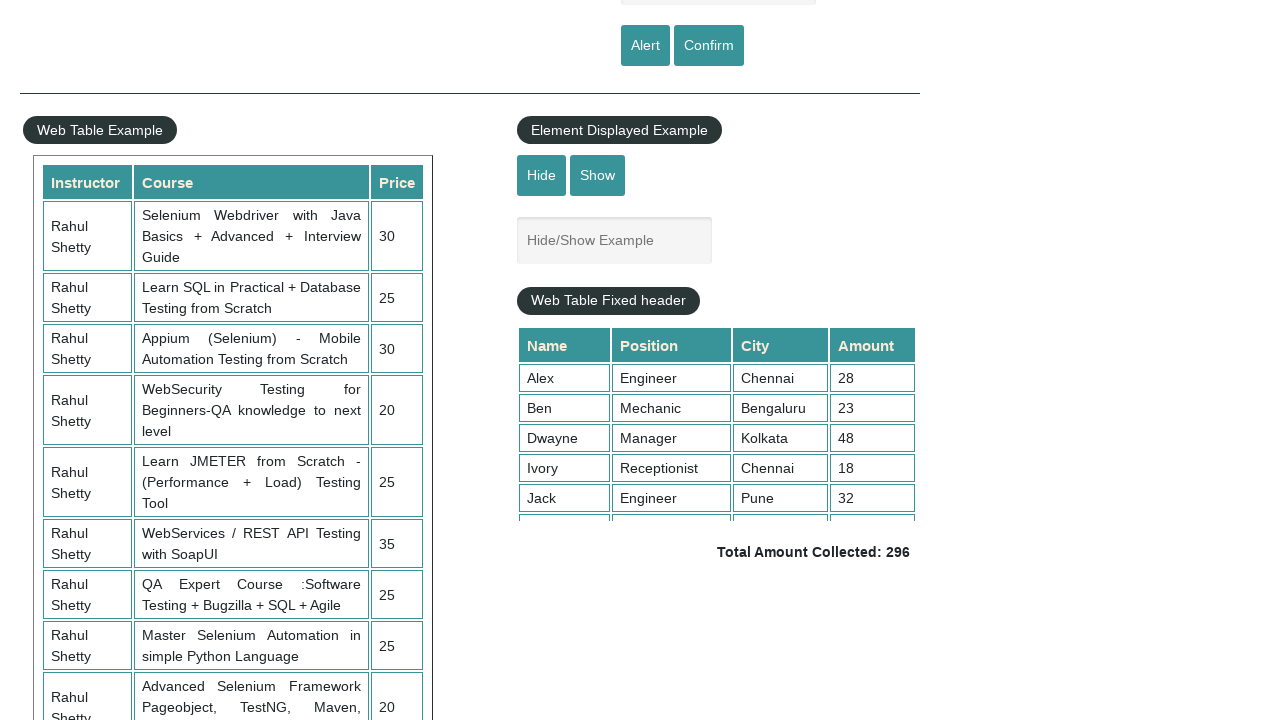

Verified second row has 3 data cells
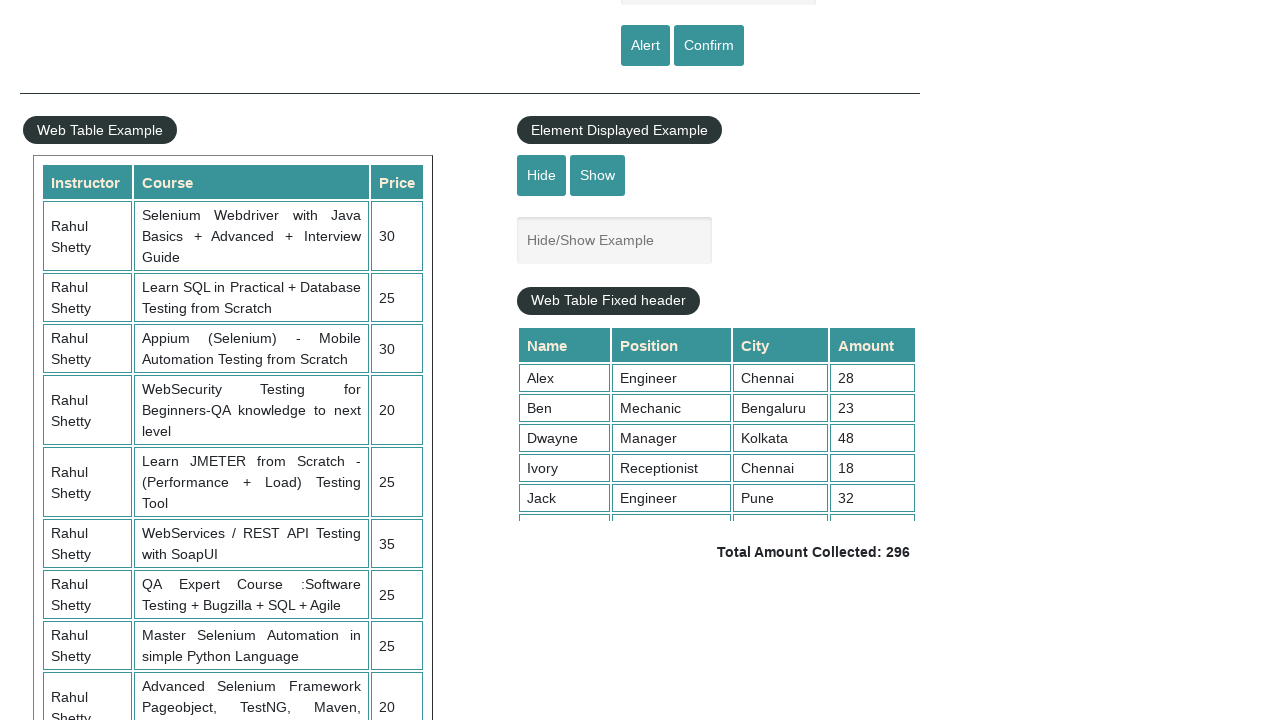

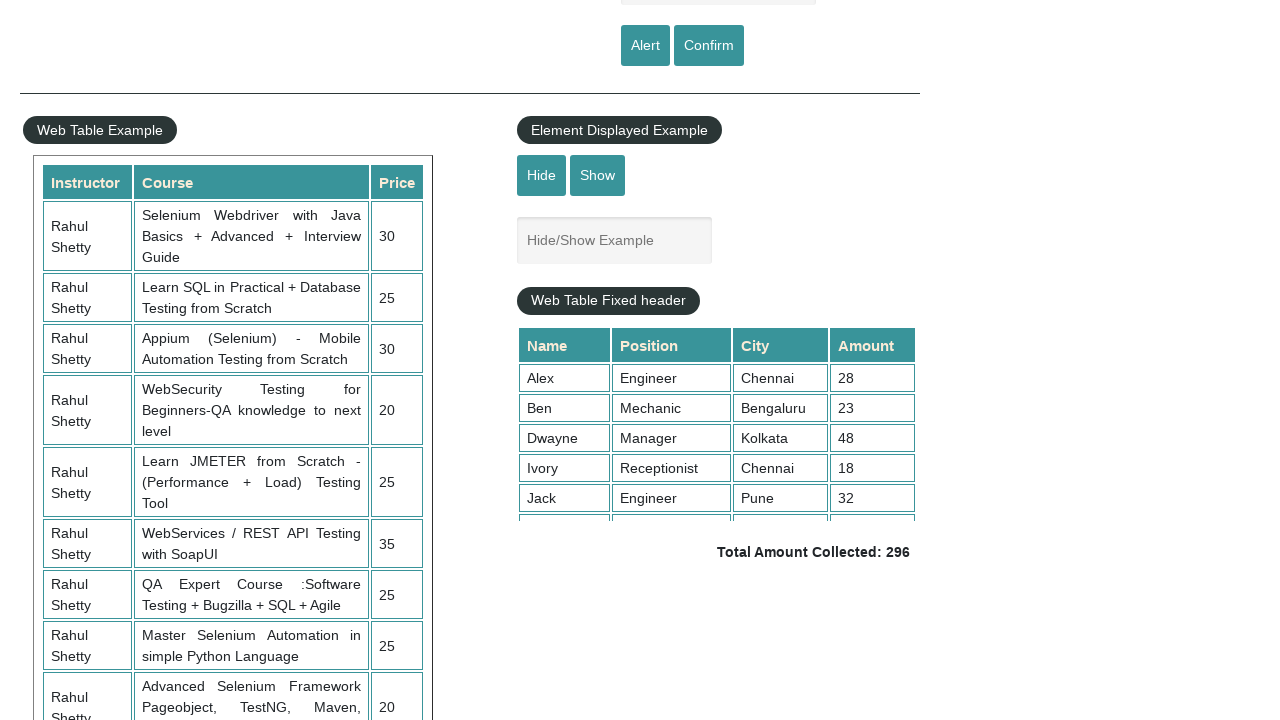